Tests filling in a first name field on a practice form and verifying the entered value

Starting URL: https://demoqa.com/automation-practice-form

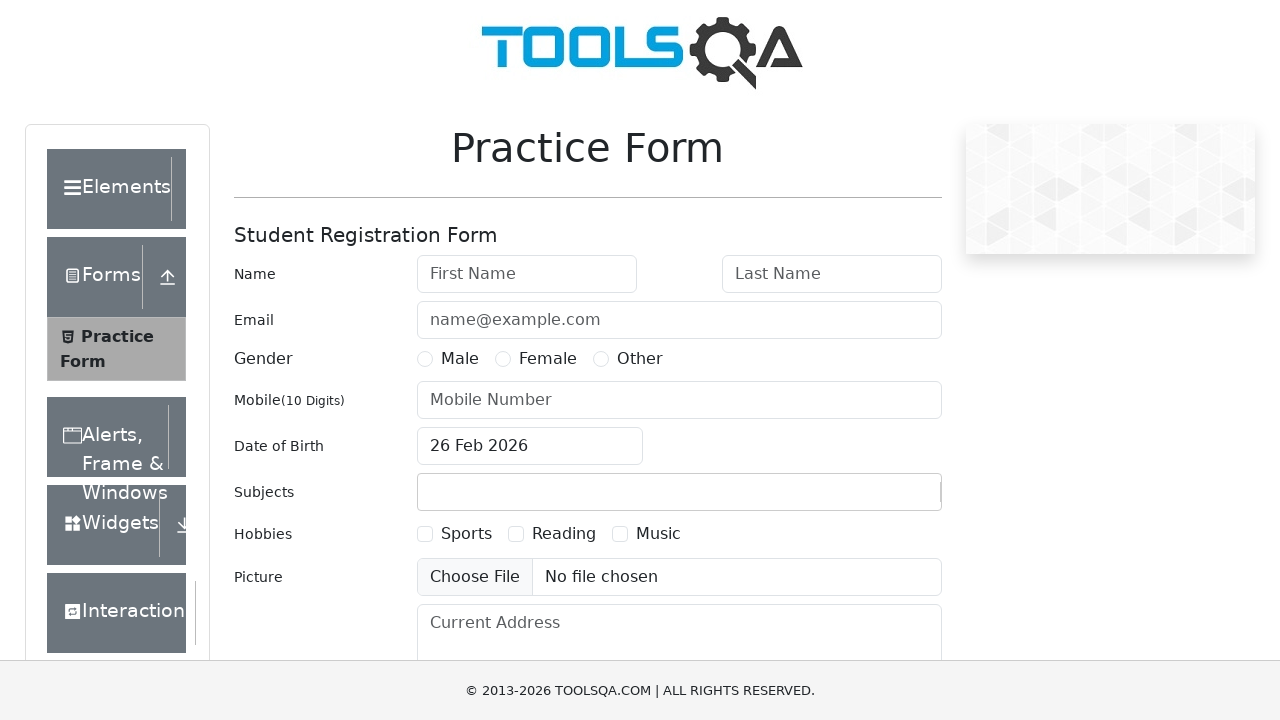

Filled first name field with 'Alexey' on #firstName
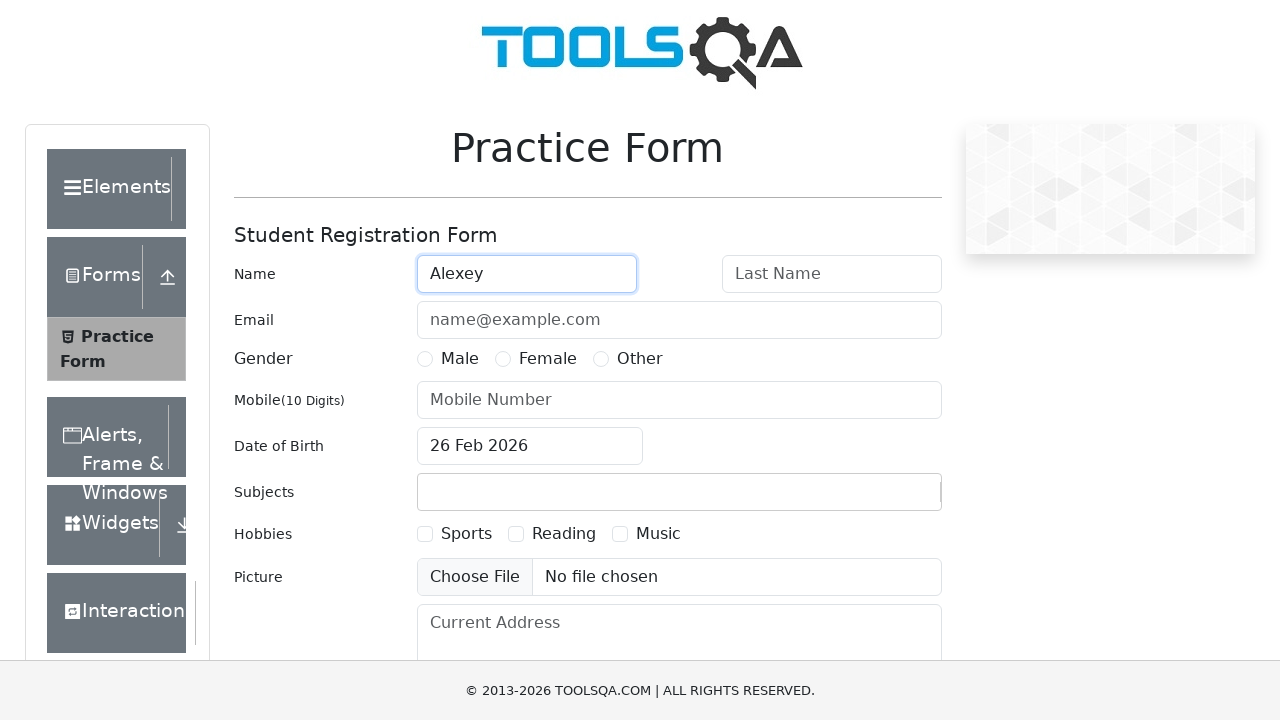

Verified first name field contains 'Alexey'
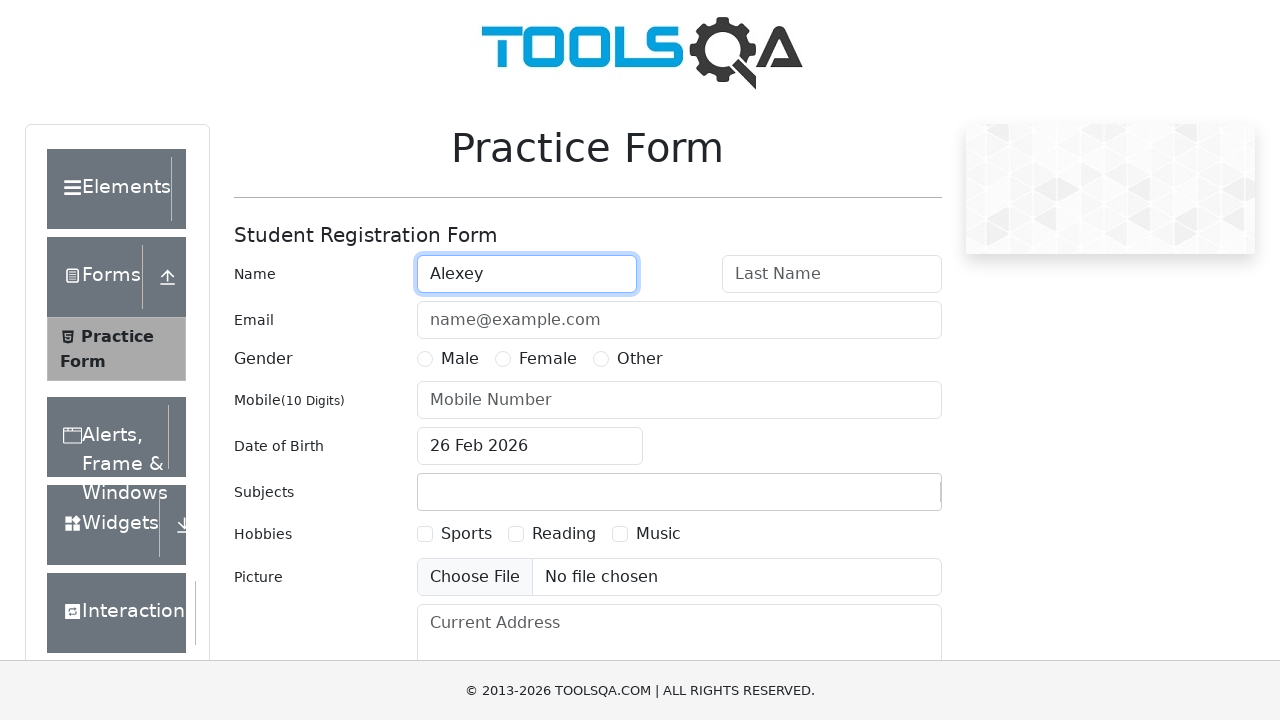

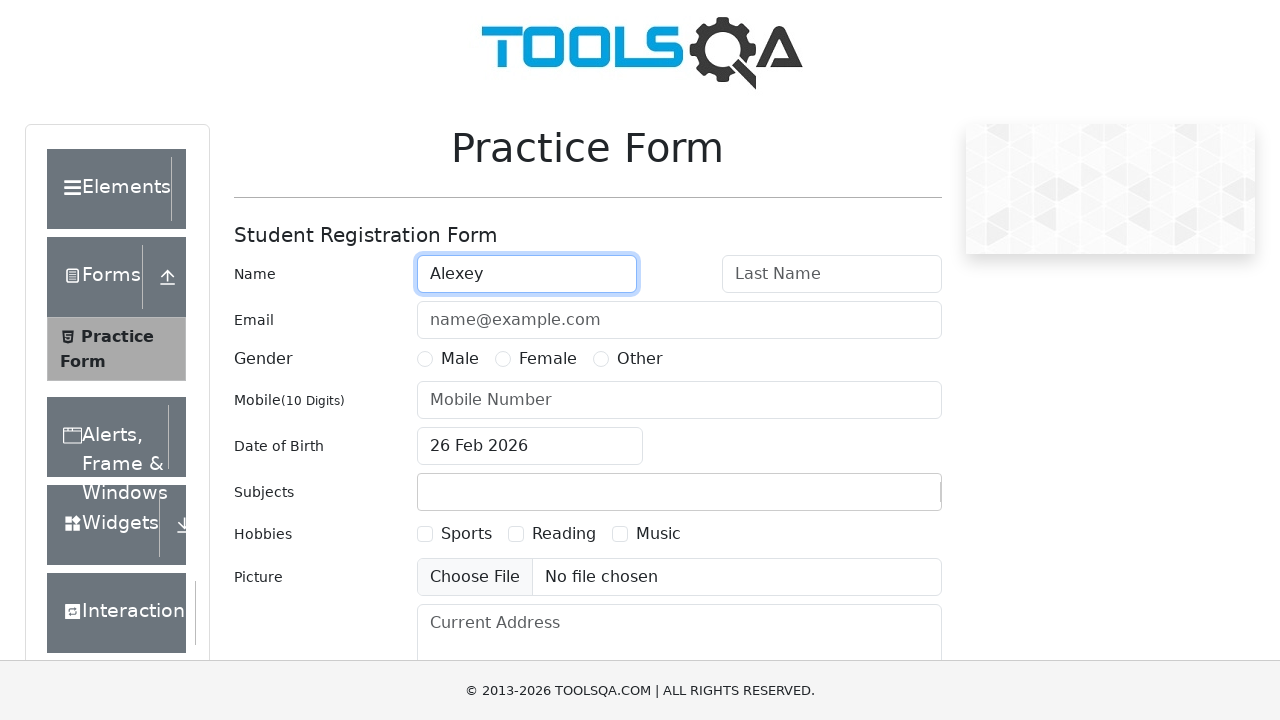